Tests browser window and tab handling by opening new tabs and windows and switching between them

Starting URL: https://demoqa.com/browser-windows

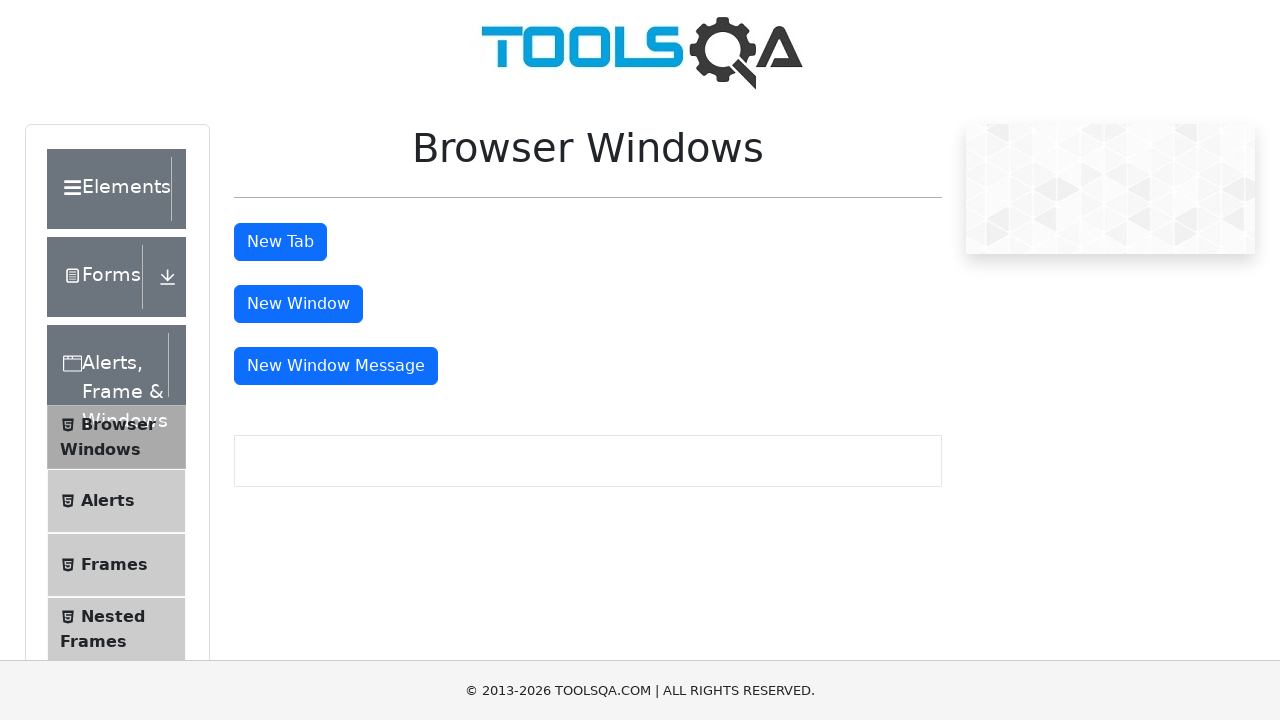

Clicked tab button to open new tab at (280, 242) on #tabButton
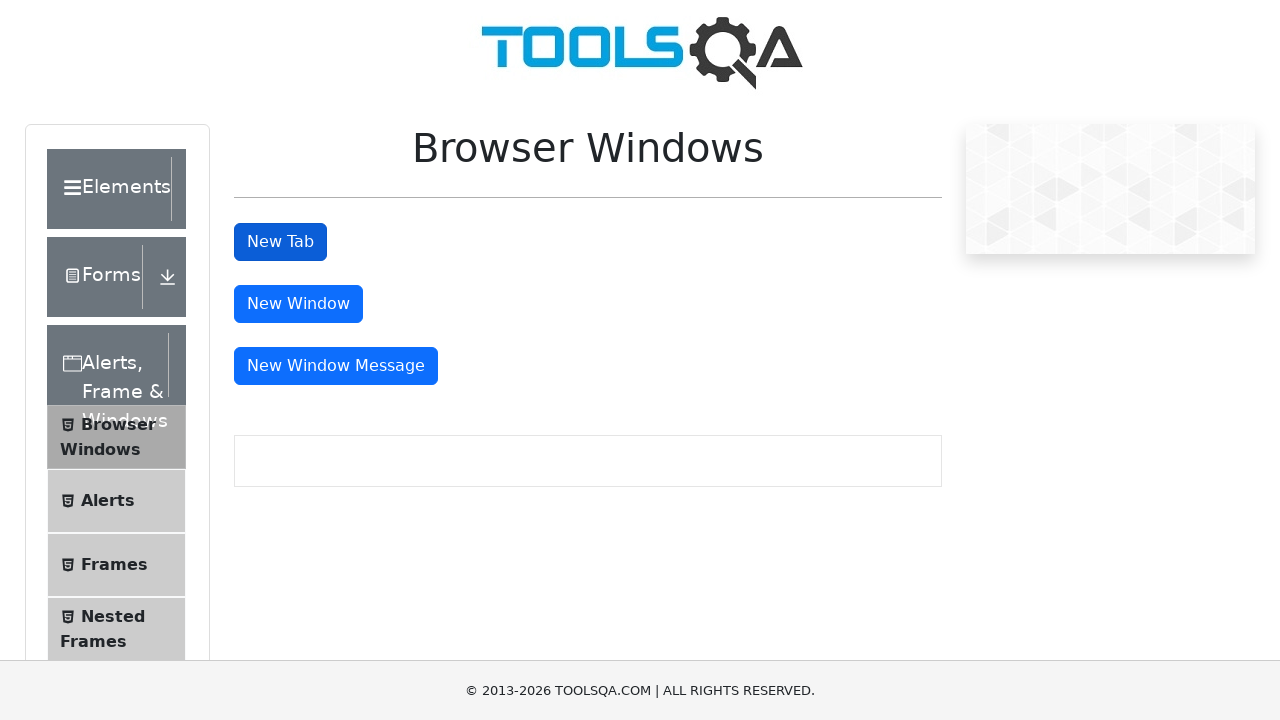

Clicked window button to open new window at (298, 304) on #windowButton
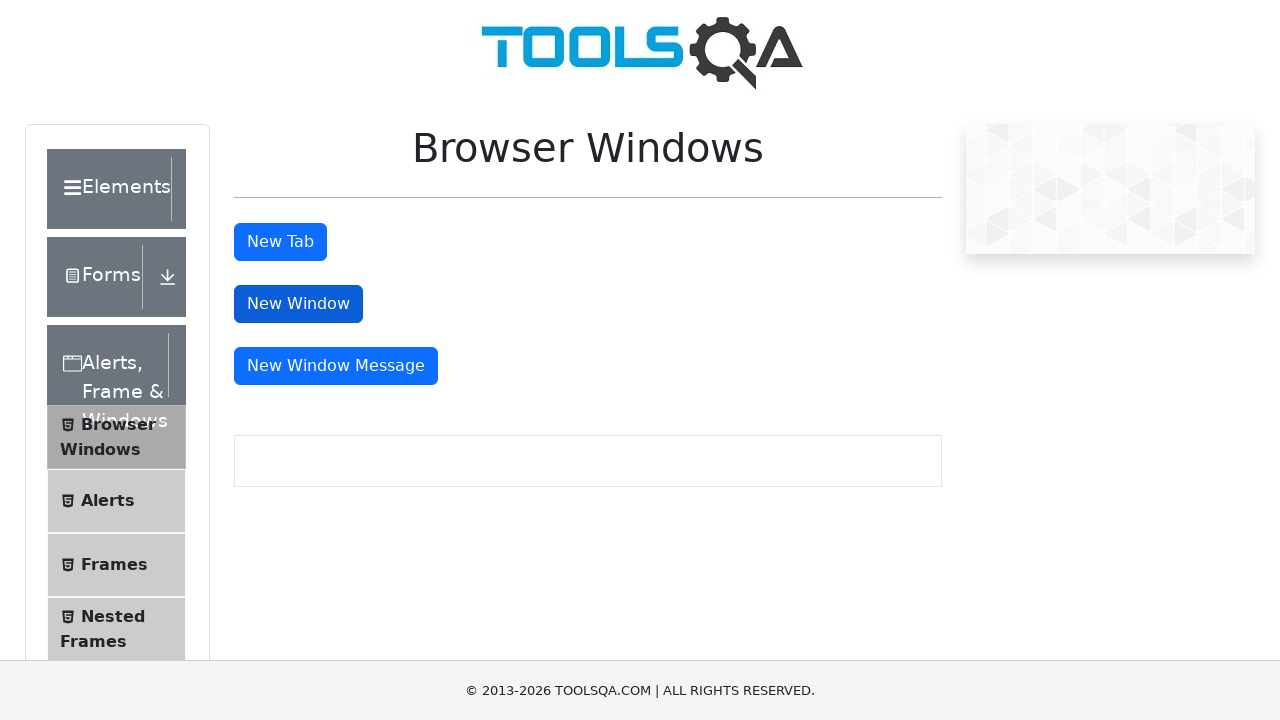

Clicked message window button to open new message window at (336, 366) on #messageWindowButton
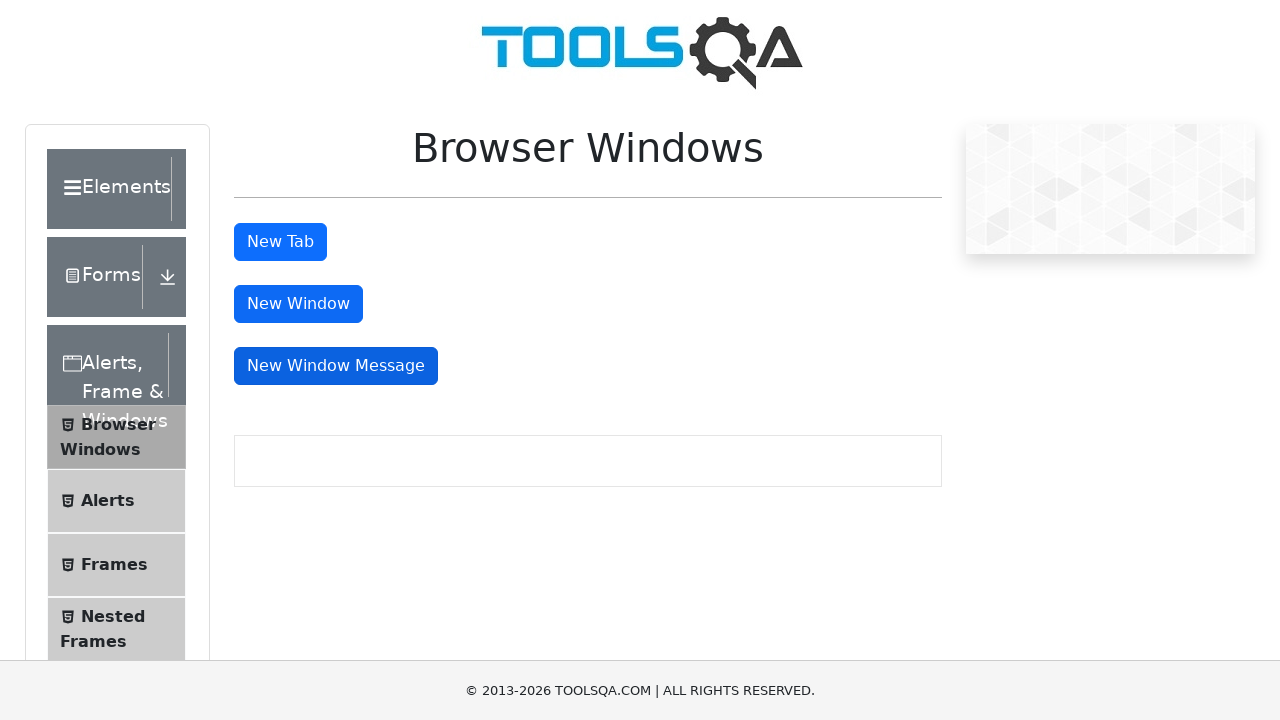

Closed new tab
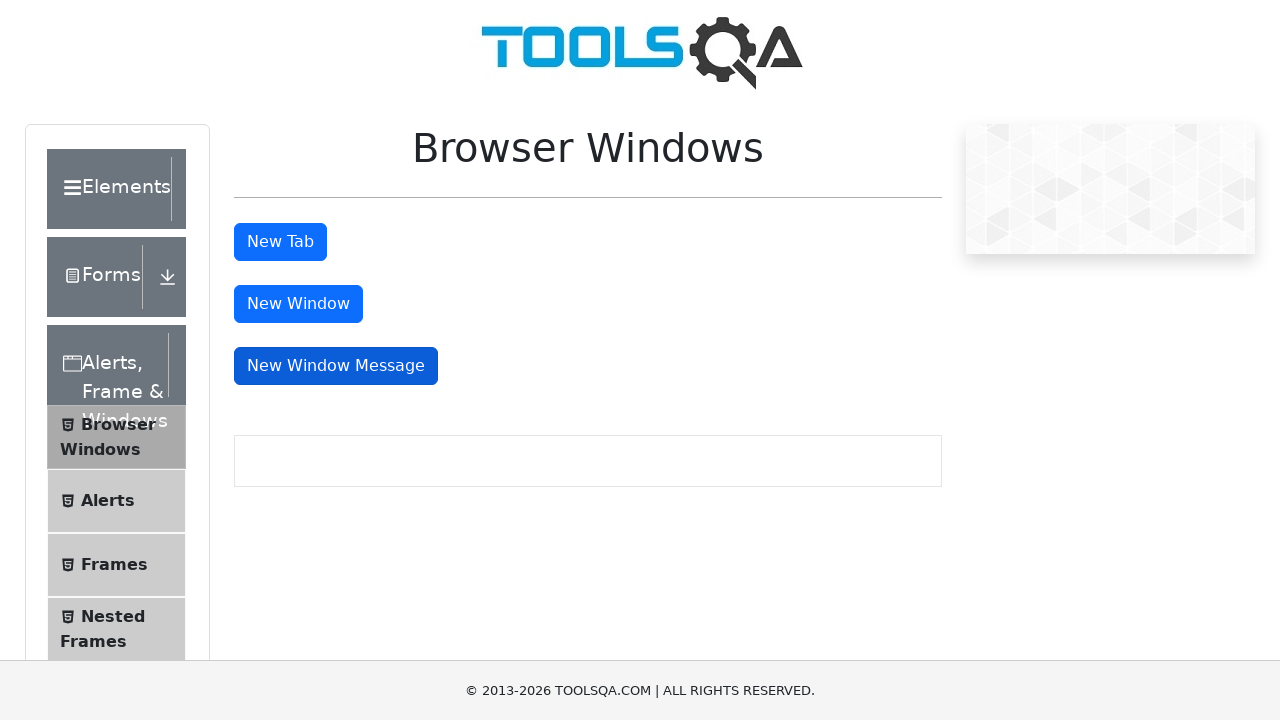

Closed new window
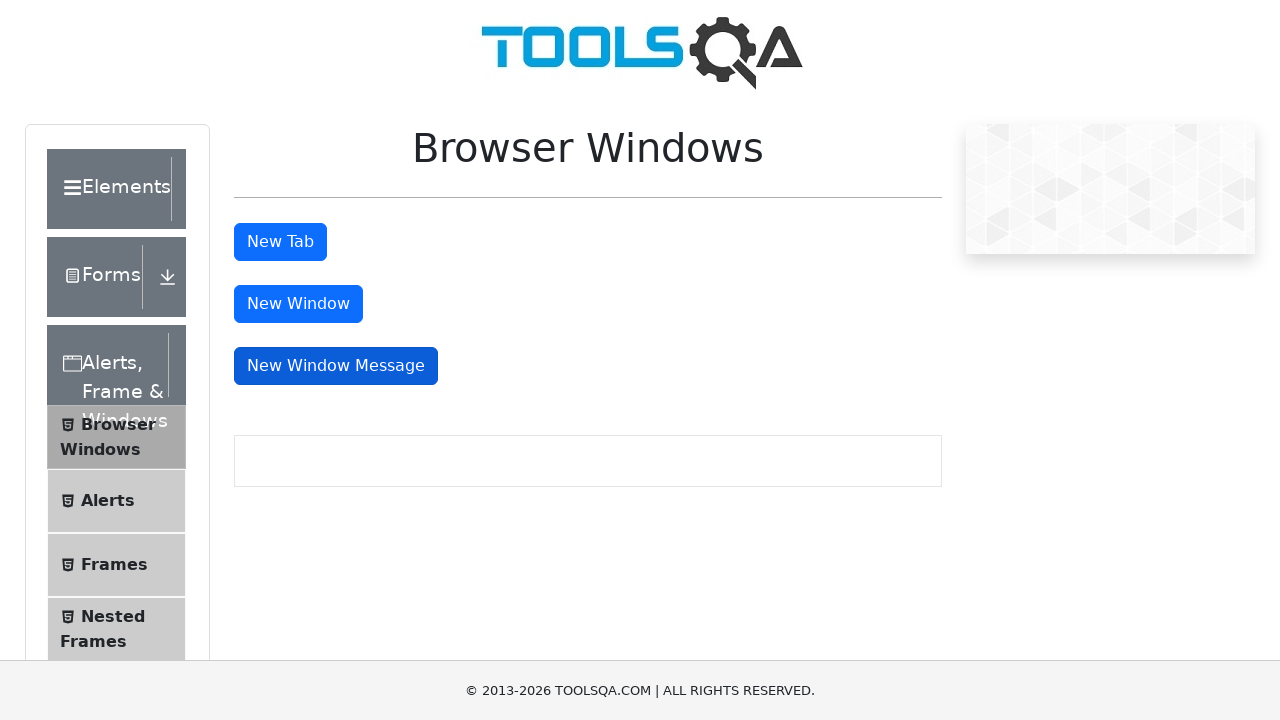

Closed message window
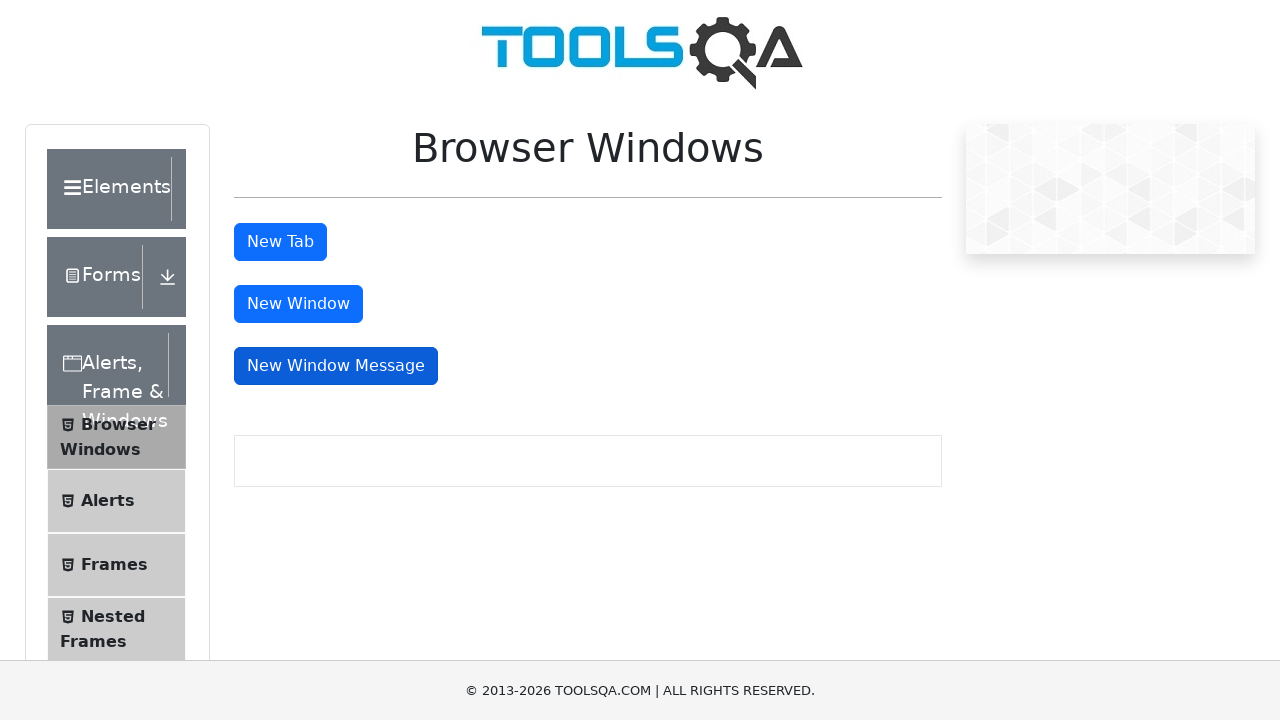

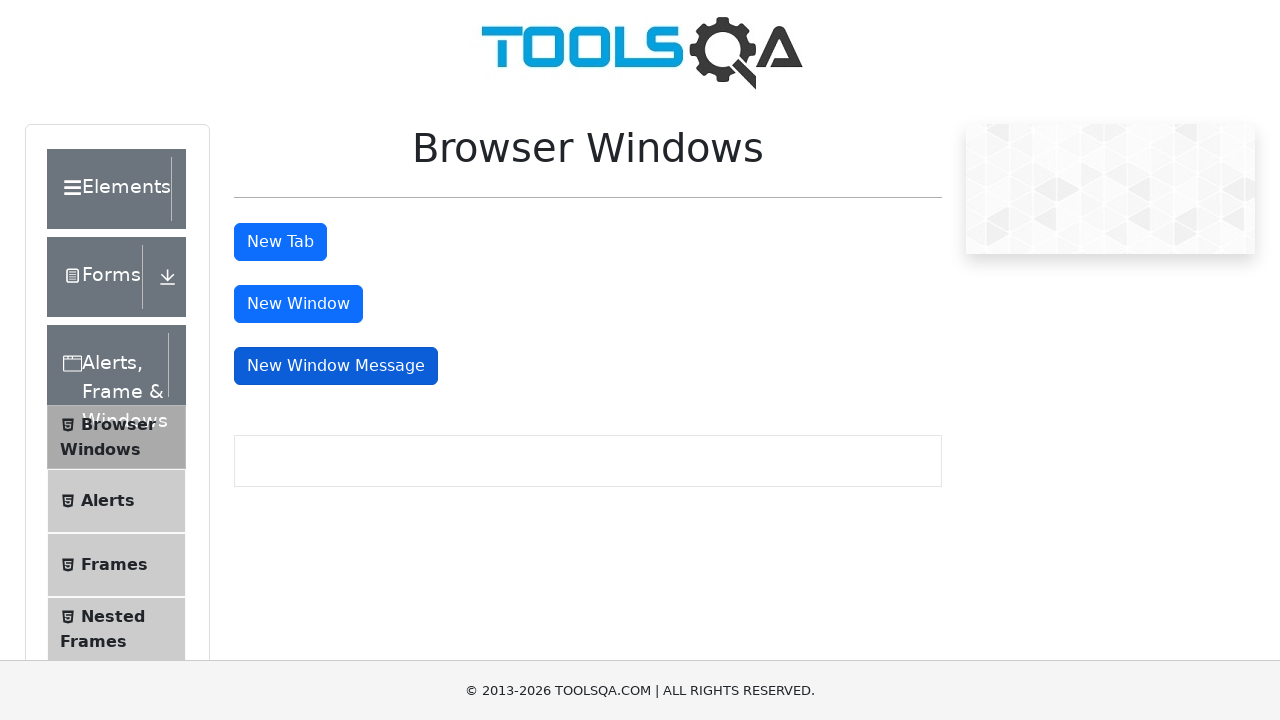